Tests language switching from Polish to English on the folk instruments website and verifies the page title changes

Starting URL: http://ludowe.instrumenty.edu.pl/pl/o-projekcie

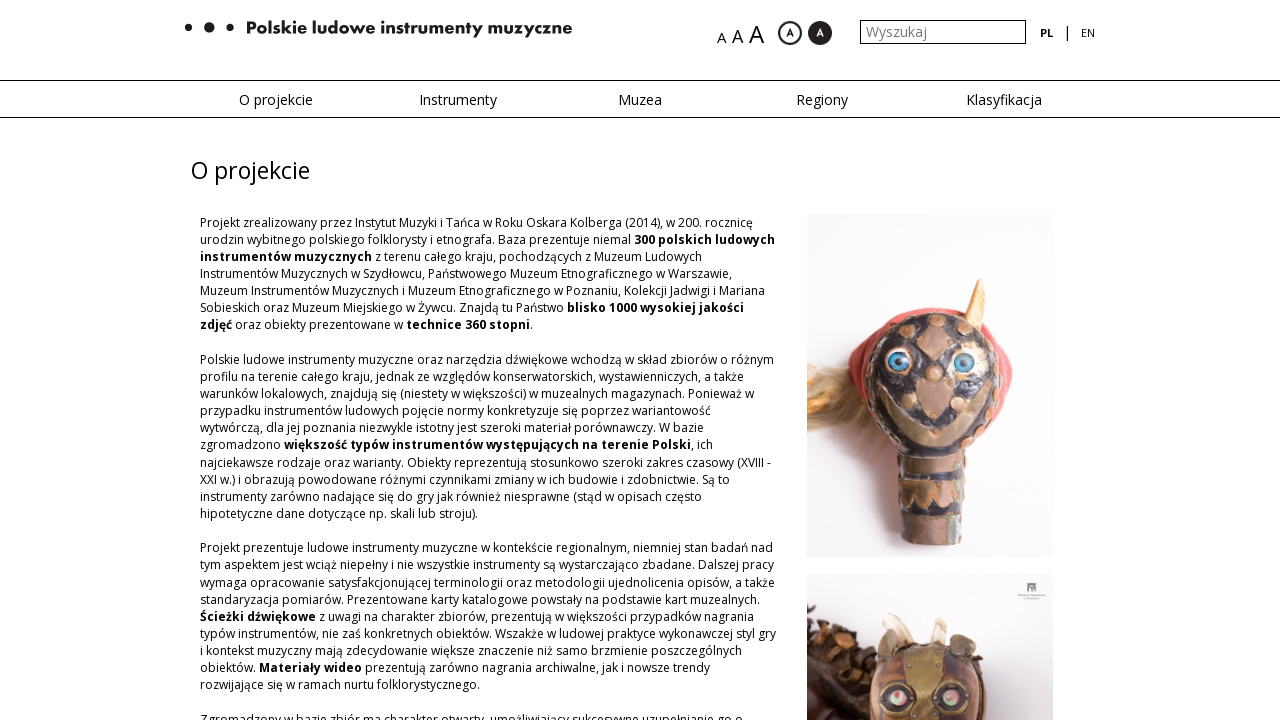

Clicked on English language link to switch from Polish to English at (1088, 33) on xpath=/html/body/div[2]/div[1]/div/div/div[2]/div[2]/div/ul/li[3]/a
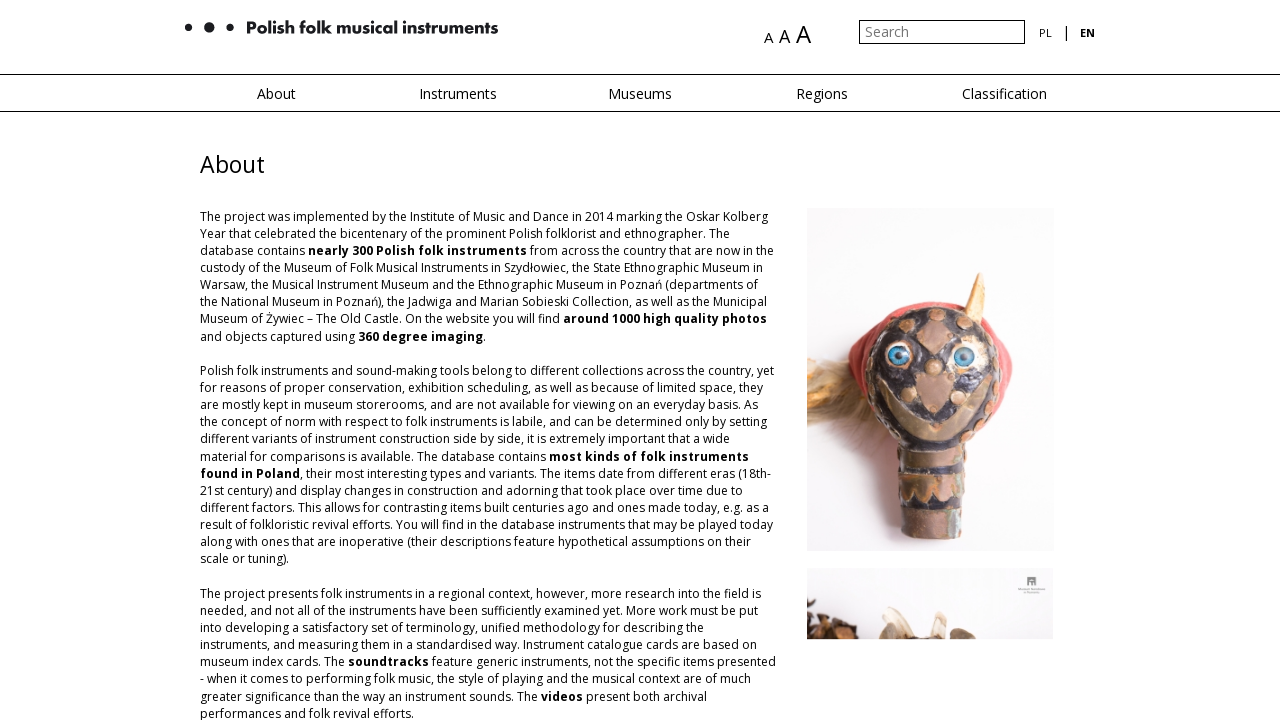

Page loaded after language switch - English heading is now visible
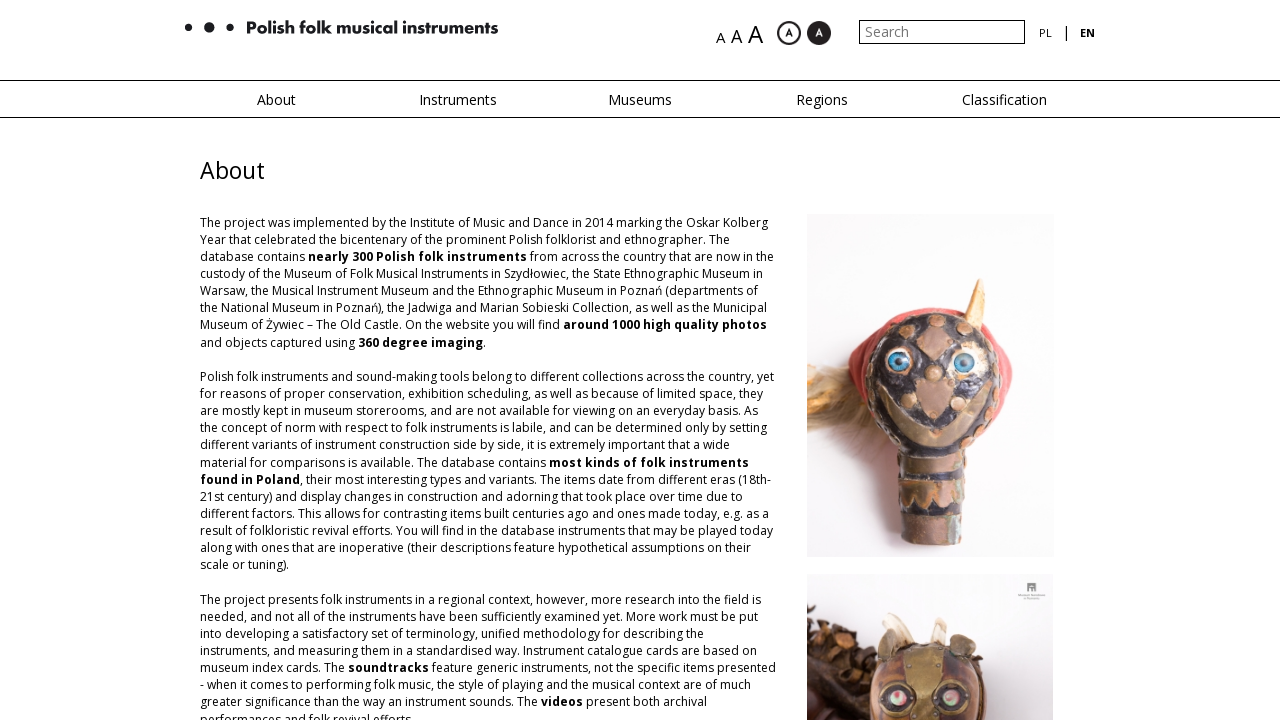

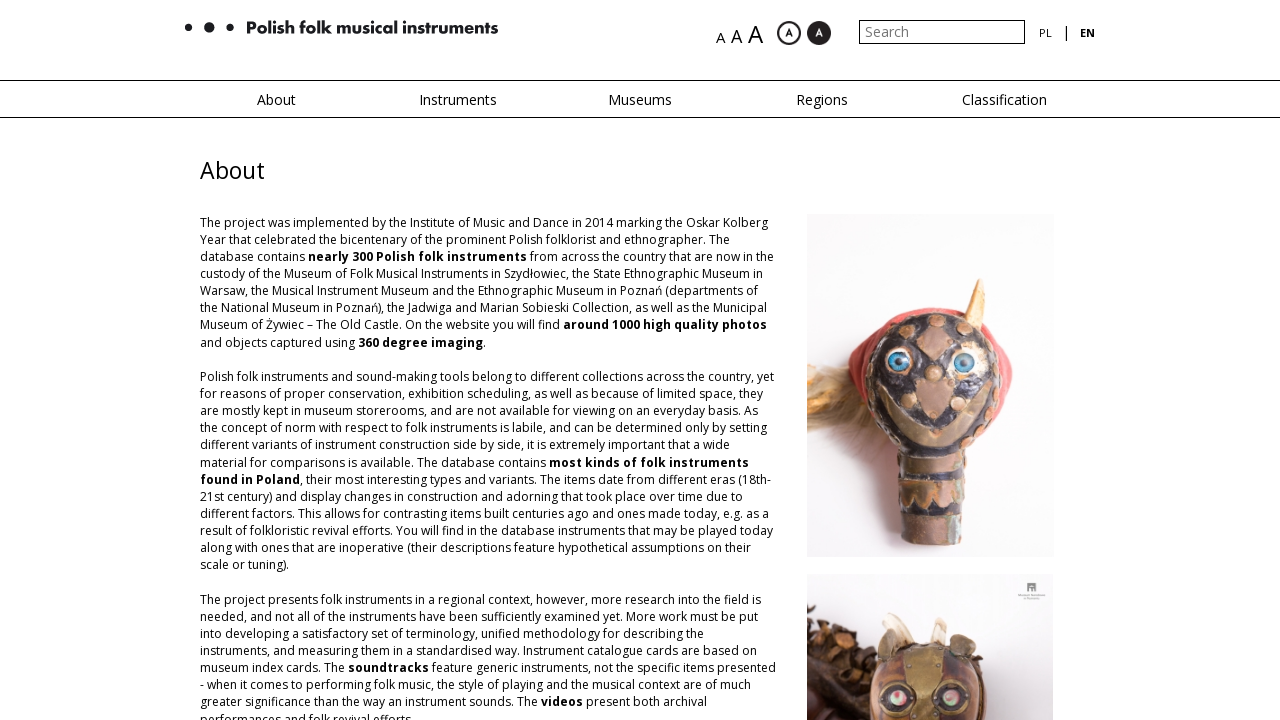